Tests that the Clear completed button displays the correct text after marking an item complete.

Starting URL: https://demo.playwright.dev/todomvc

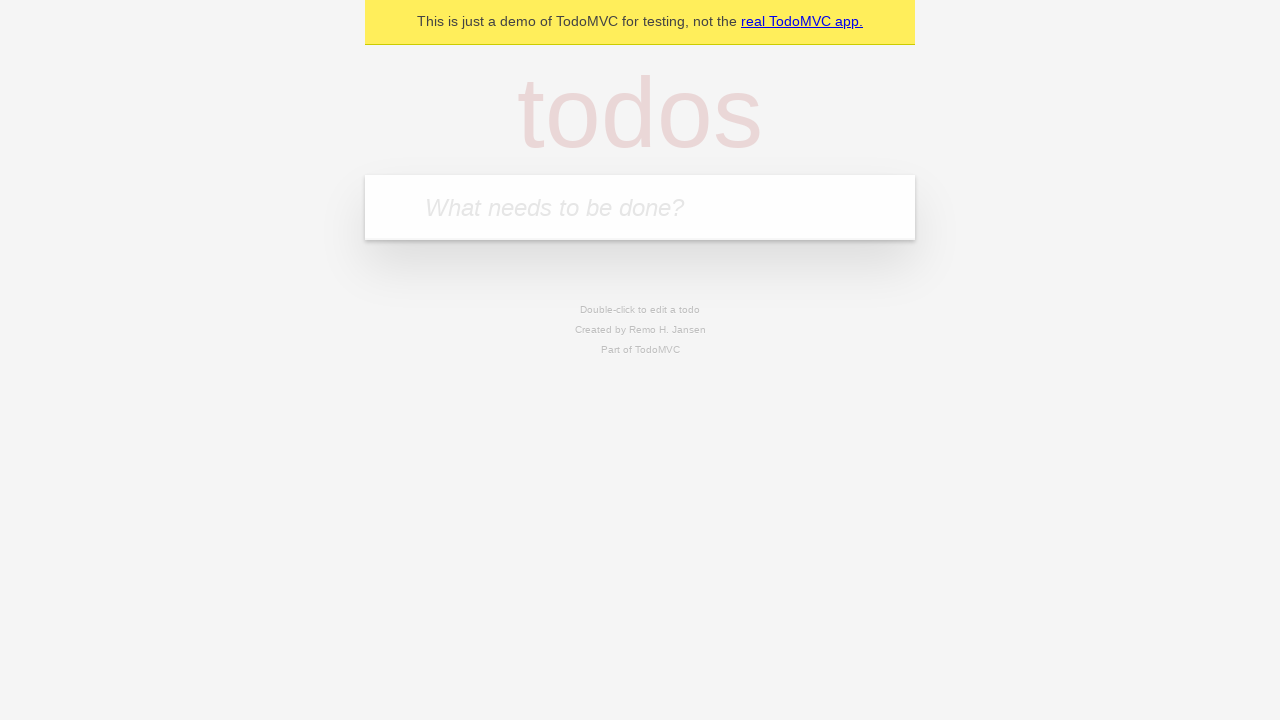

Filled todo input with 'buy some cheese' on internal:attr=[placeholder="What needs to be done?"i]
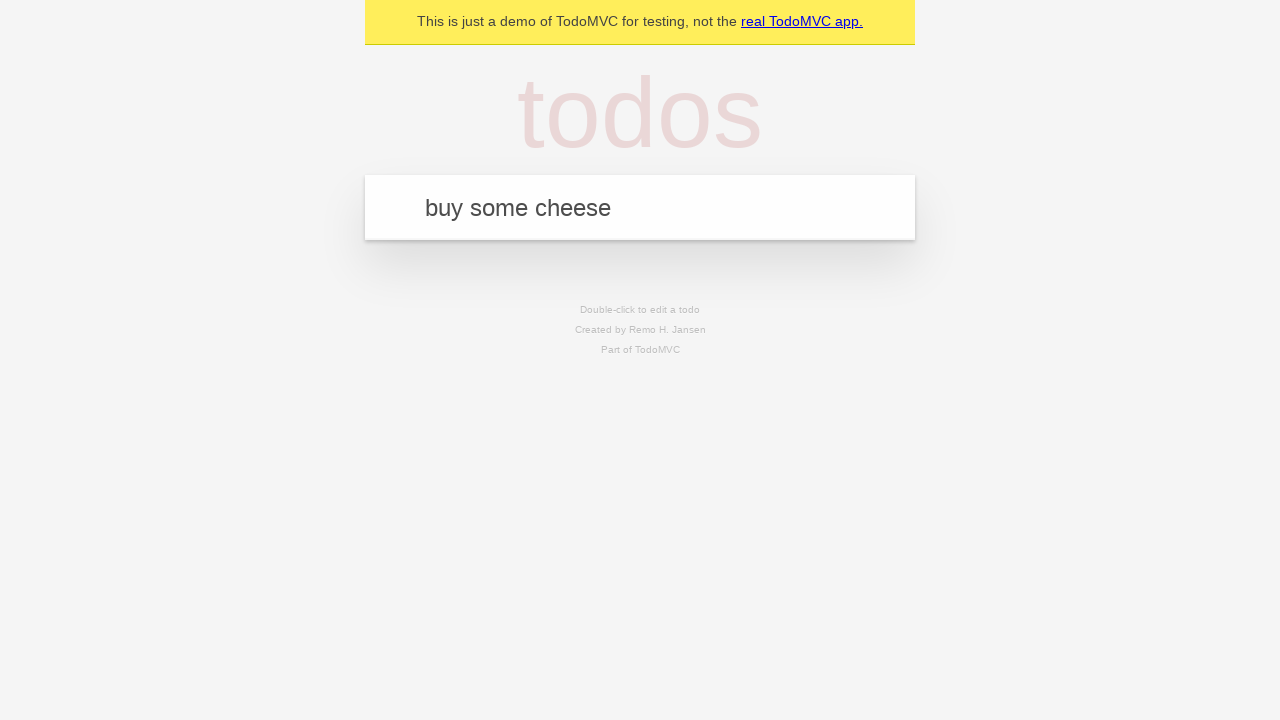

Pressed Enter to create first todo on internal:attr=[placeholder="What needs to be done?"i]
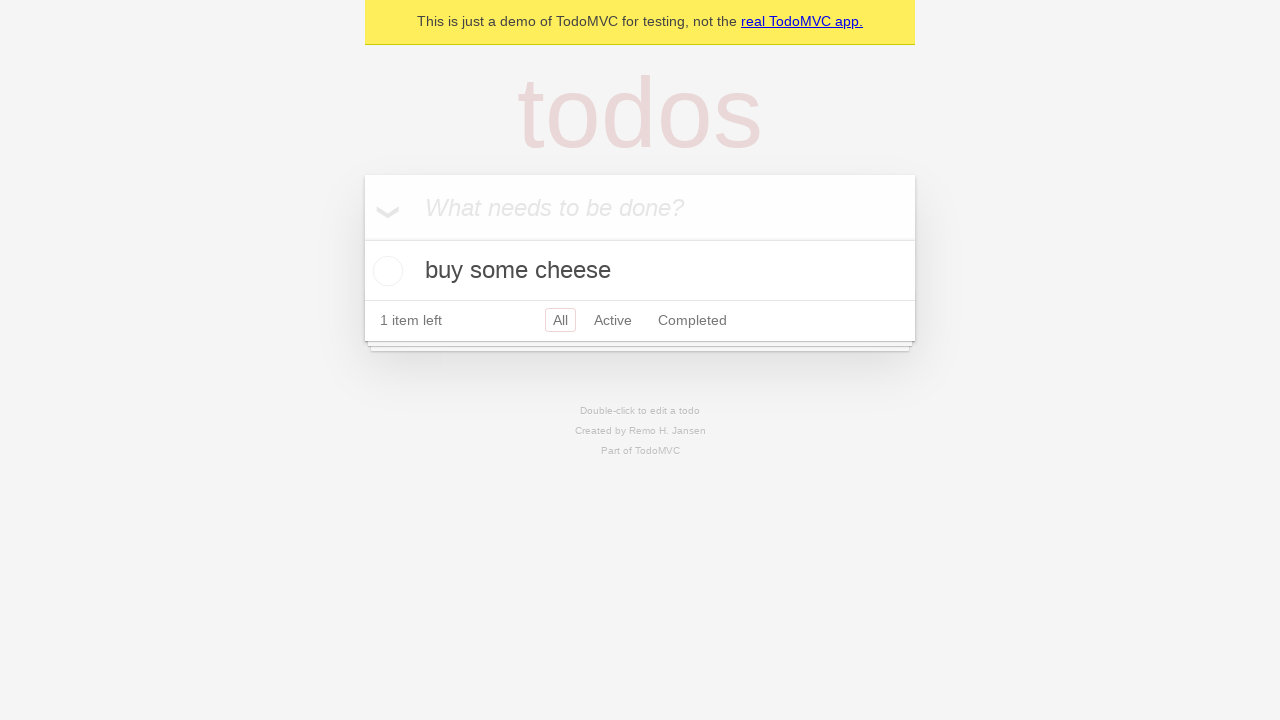

Filled todo input with 'feed the cat' on internal:attr=[placeholder="What needs to be done?"i]
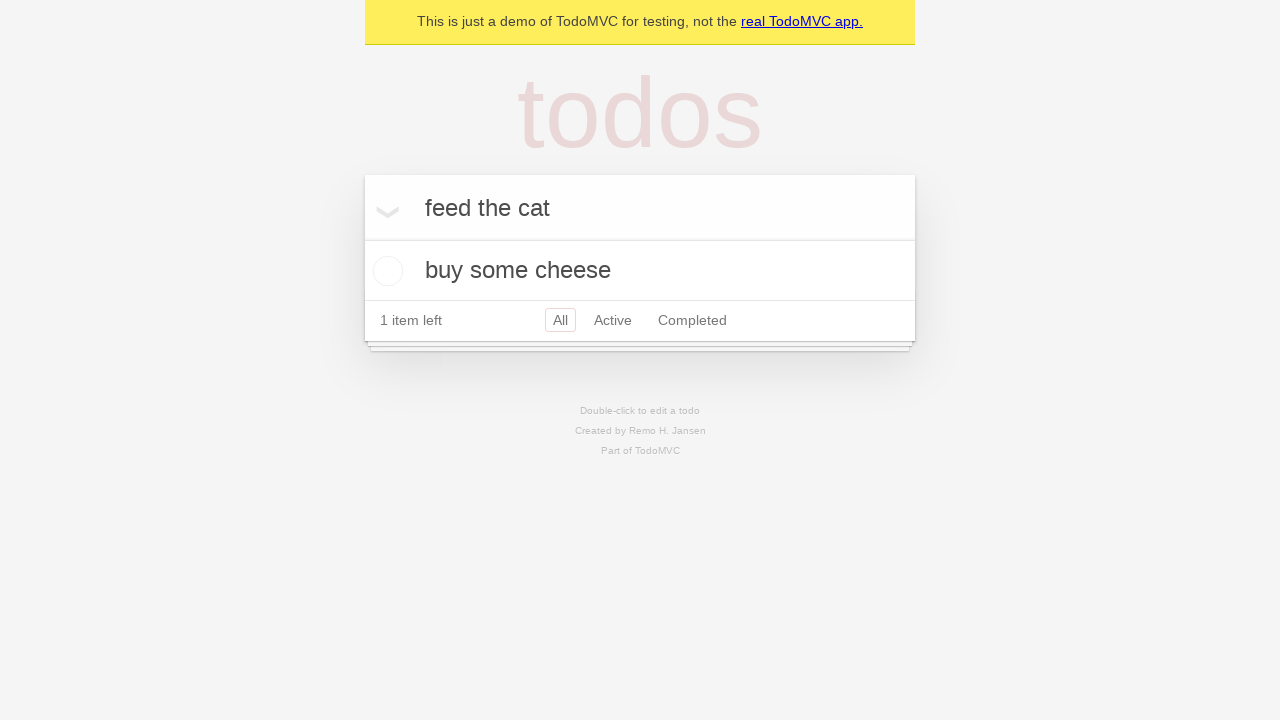

Pressed Enter to create second todo on internal:attr=[placeholder="What needs to be done?"i]
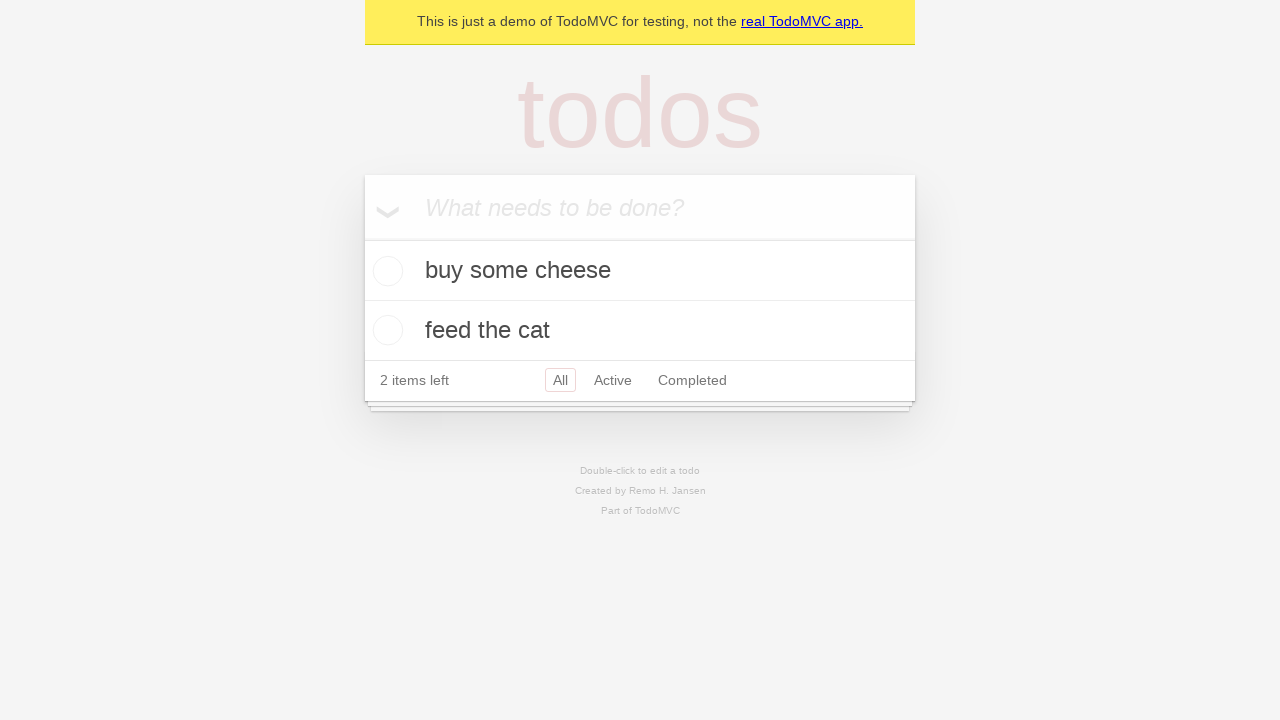

Filled todo input with 'book a doctors appointment' on internal:attr=[placeholder="What needs to be done?"i]
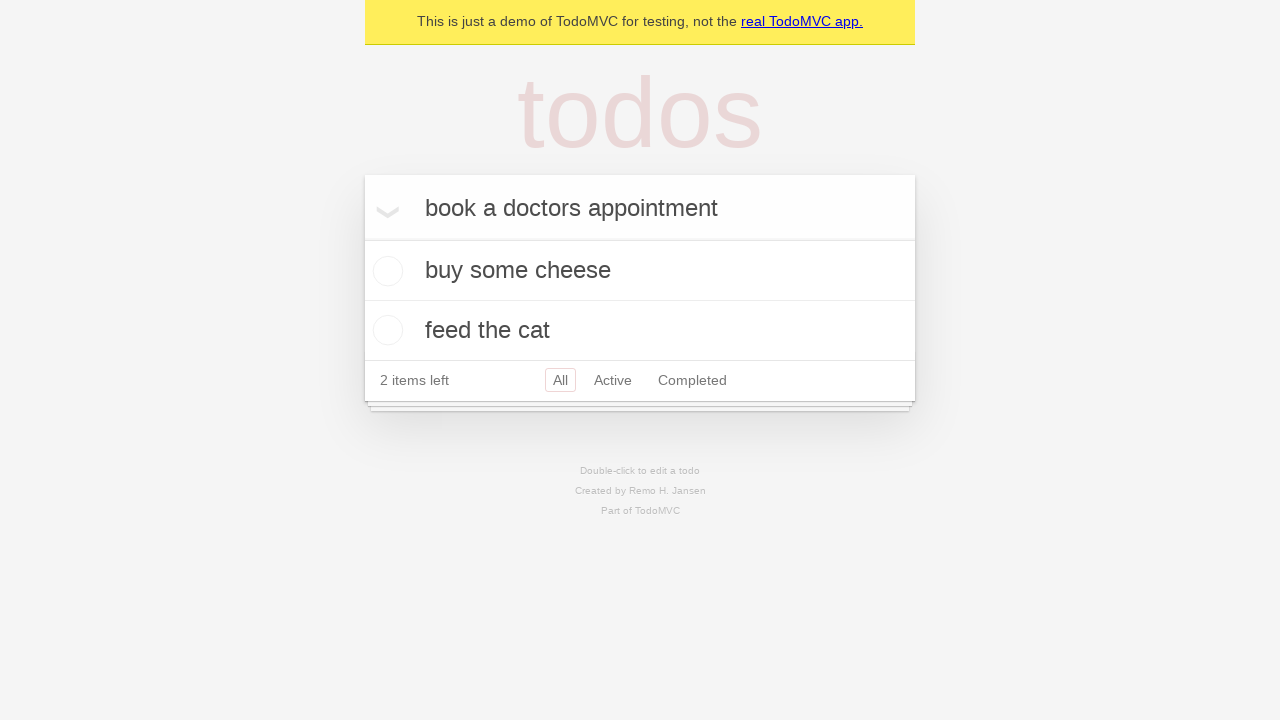

Pressed Enter to create third todo on internal:attr=[placeholder="What needs to be done?"i]
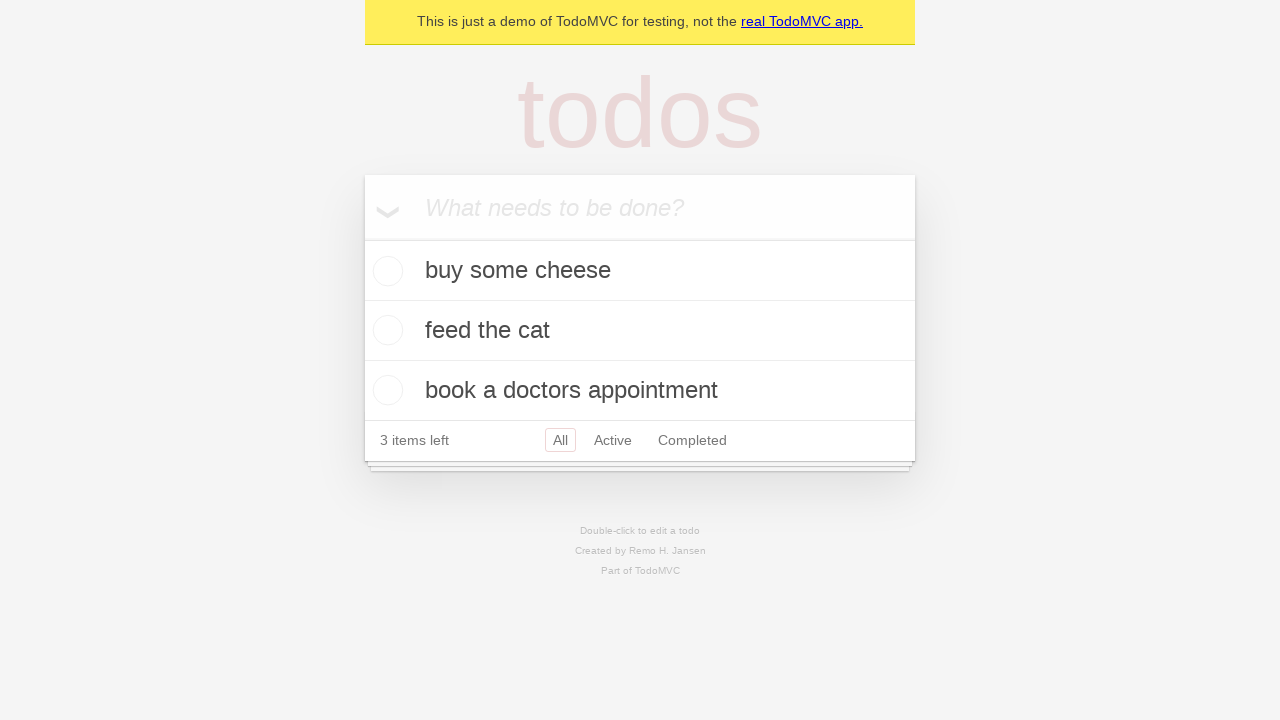

Marked first todo item as complete at (385, 271) on .todo-list li .toggle >> nth=0
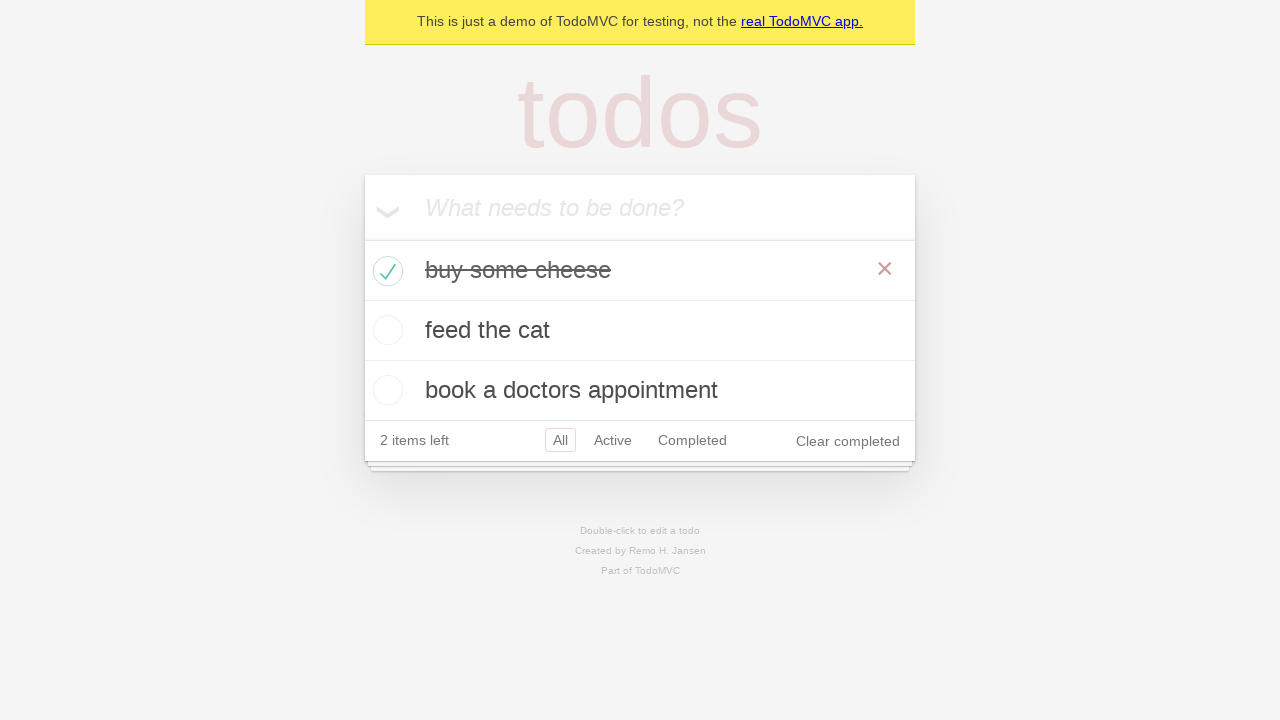

Clear completed button appeared and is visible
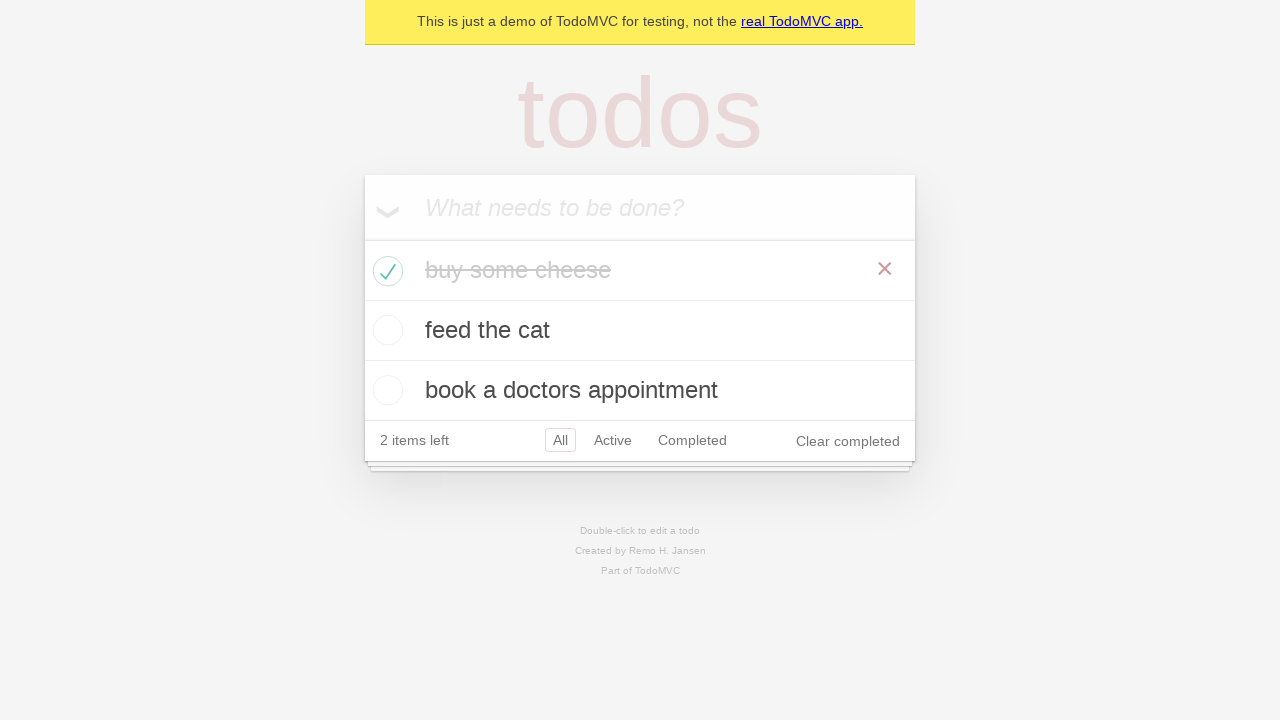

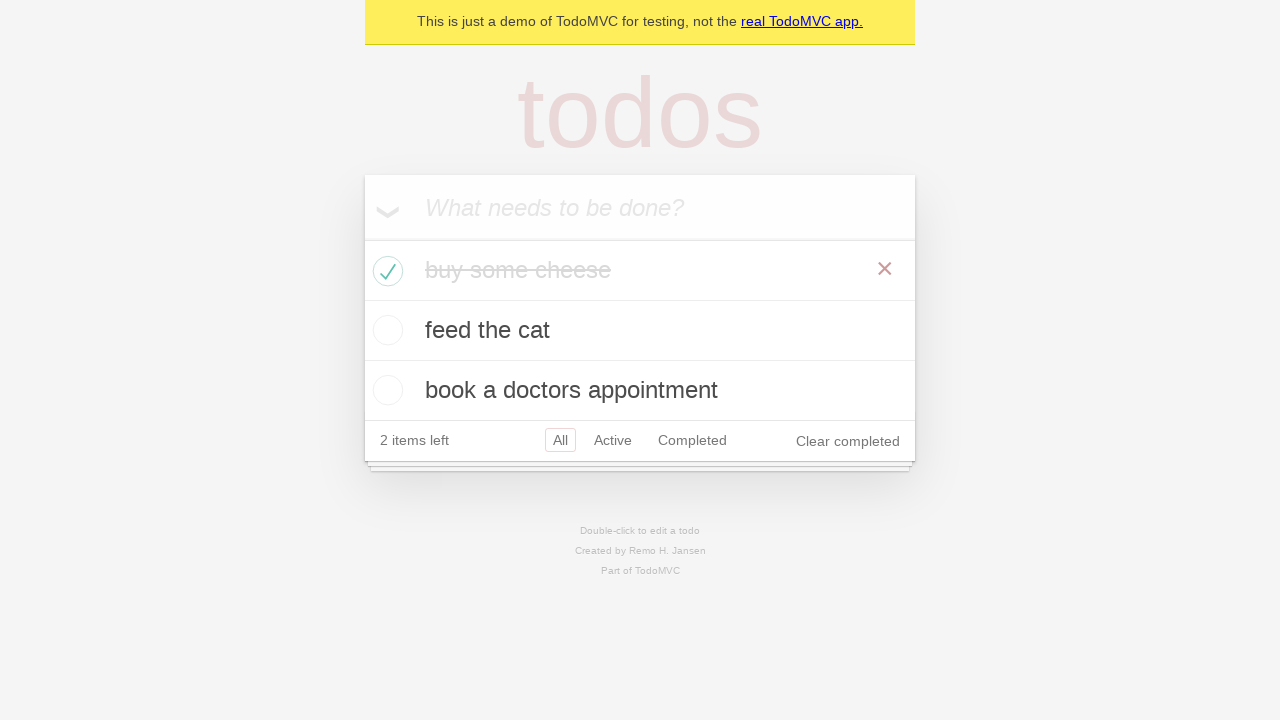